Navigates to a shop page, finds a specific product (Blackberry) among the listed items, adds it to cart, and proceeds to checkout

Starting URL: https://rahulshettyacademy.com/angularpractice/shop

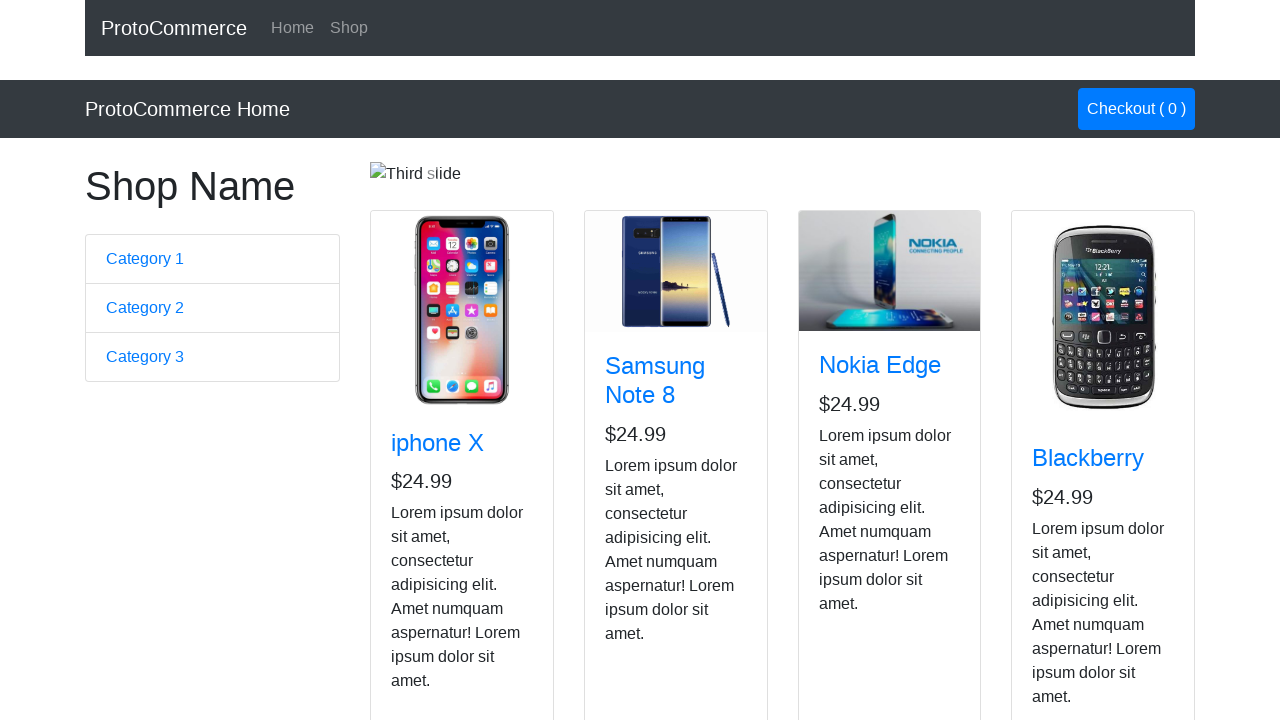

Navigated to shop page
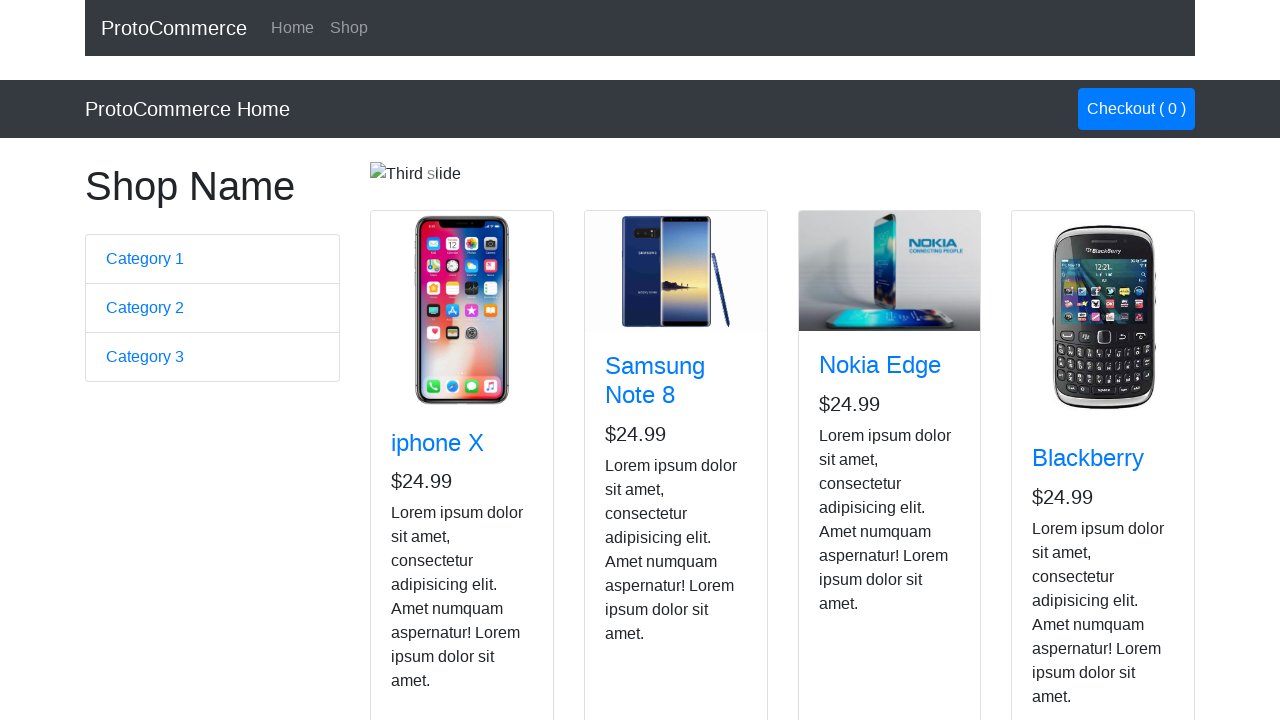

Retrieved all product card titles
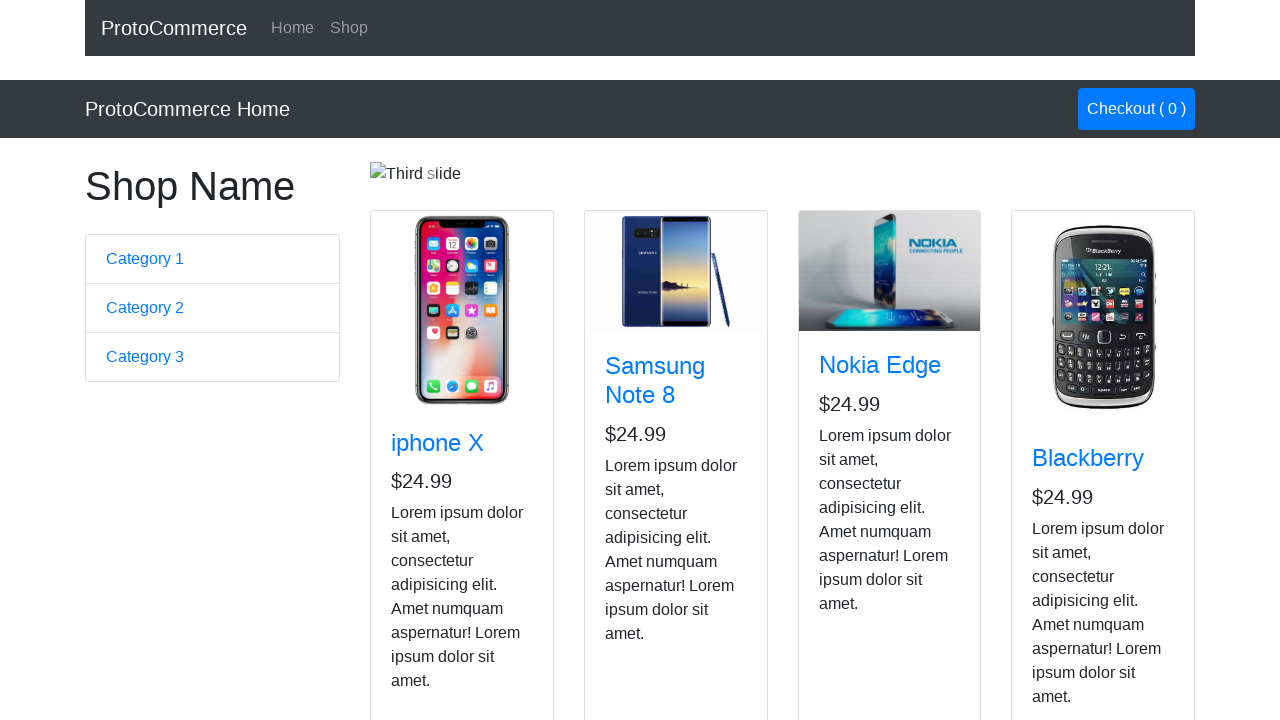

Found Blackberry product and clicked 'Add to Cart' button at (1068, 528) on .card >> nth=3 >> .card-footer button
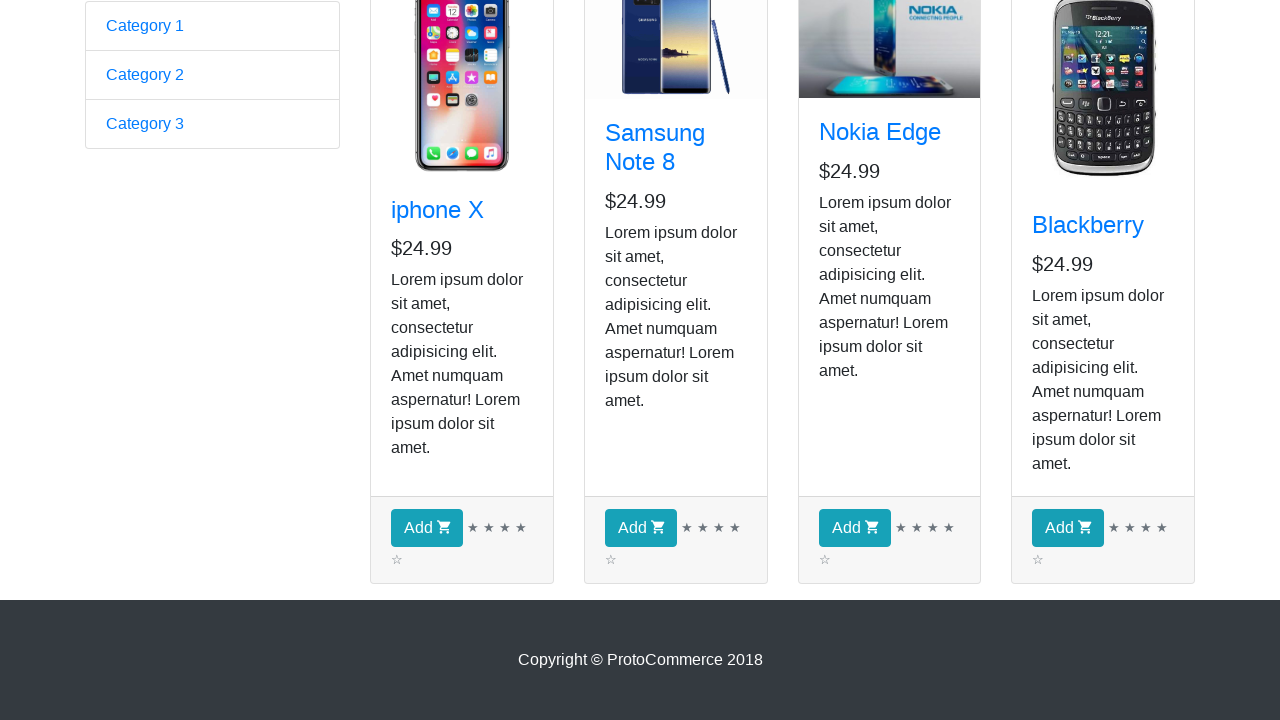

Clicked on cart/checkout button at (1136, 109) on a[class*='btn-primary']
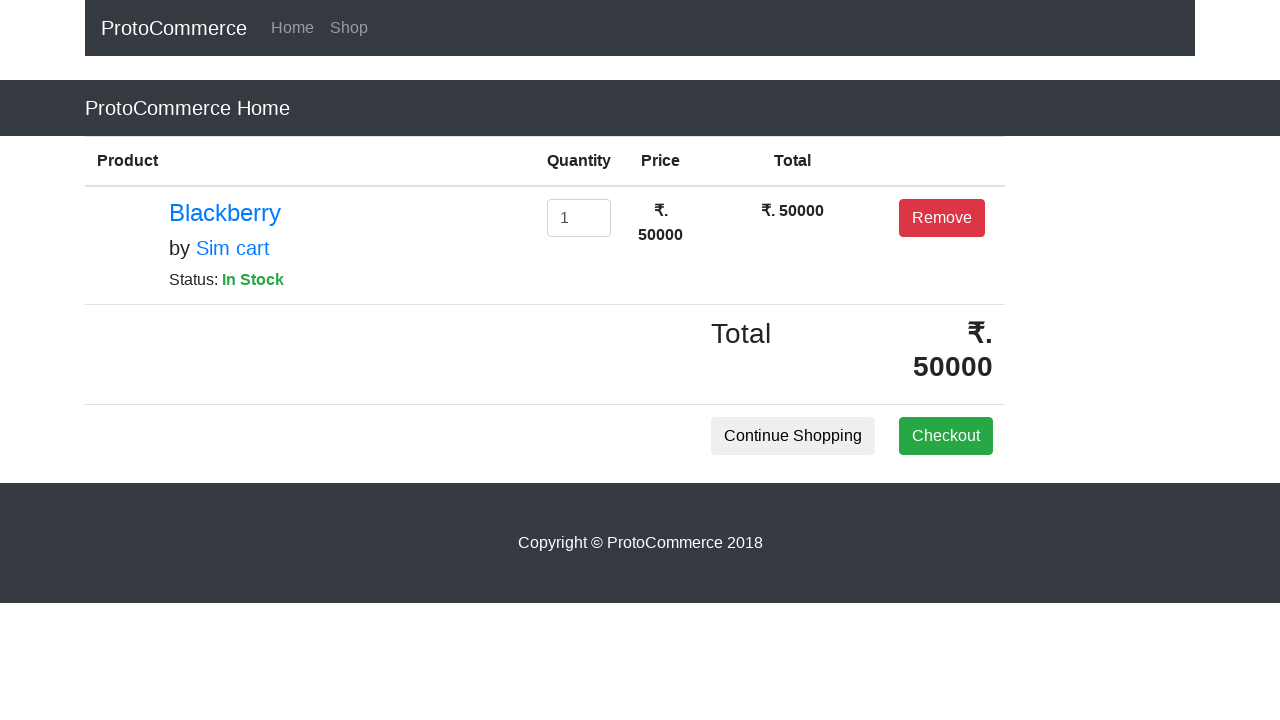

Clicked on proceed/success button to complete checkout at (946, 436) on .btn-success
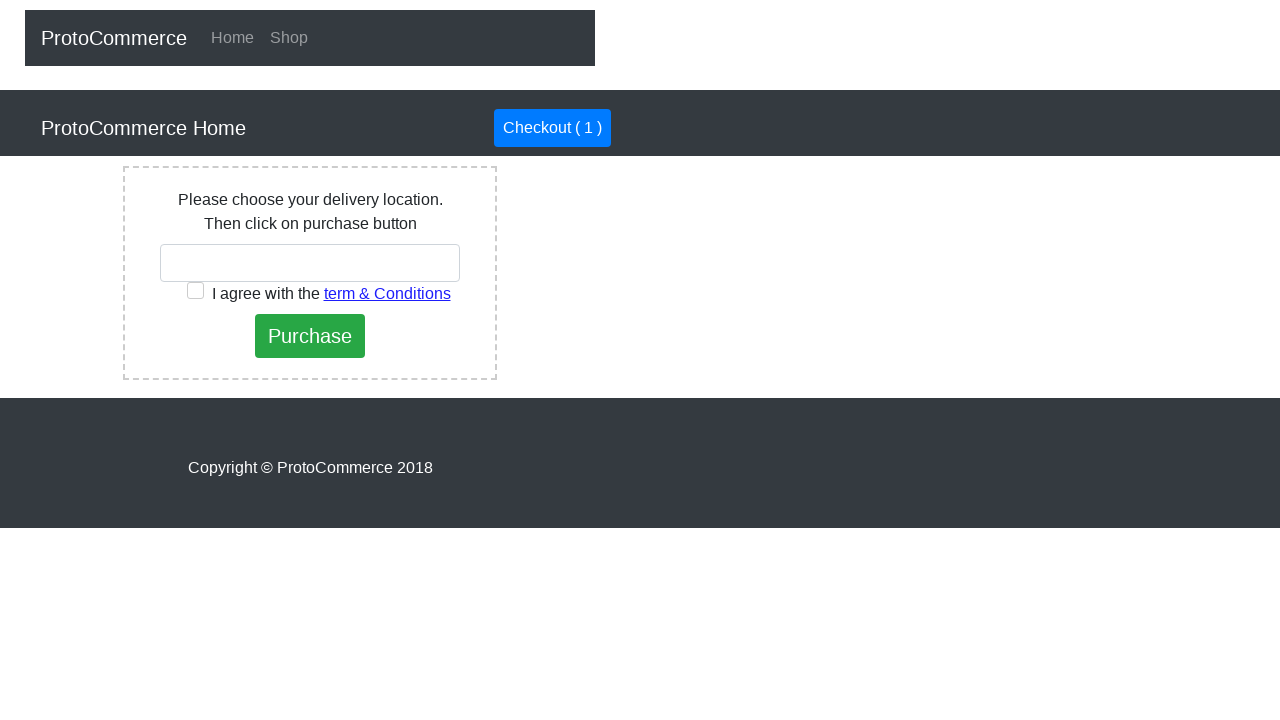

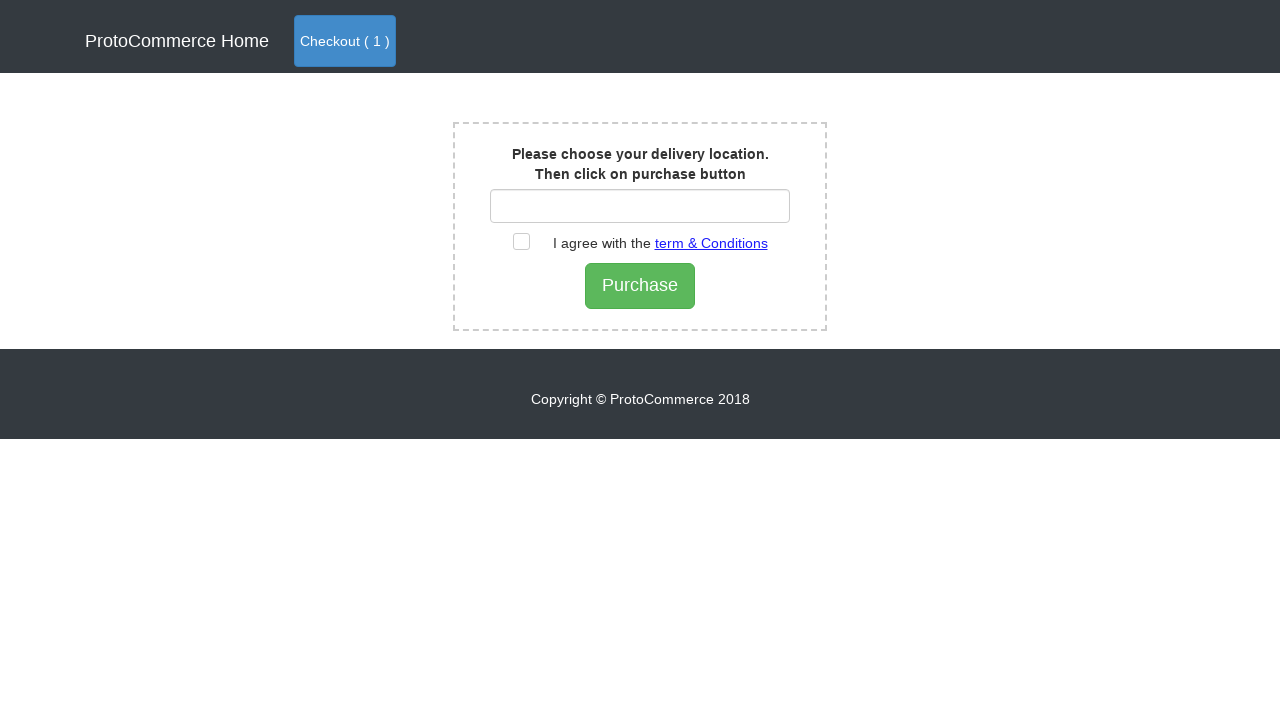